Tests the challenging DOM page by clicking three buttons and interacting with table elements

Starting URL: http://the-internet.herokuapp.com/challenging_dom

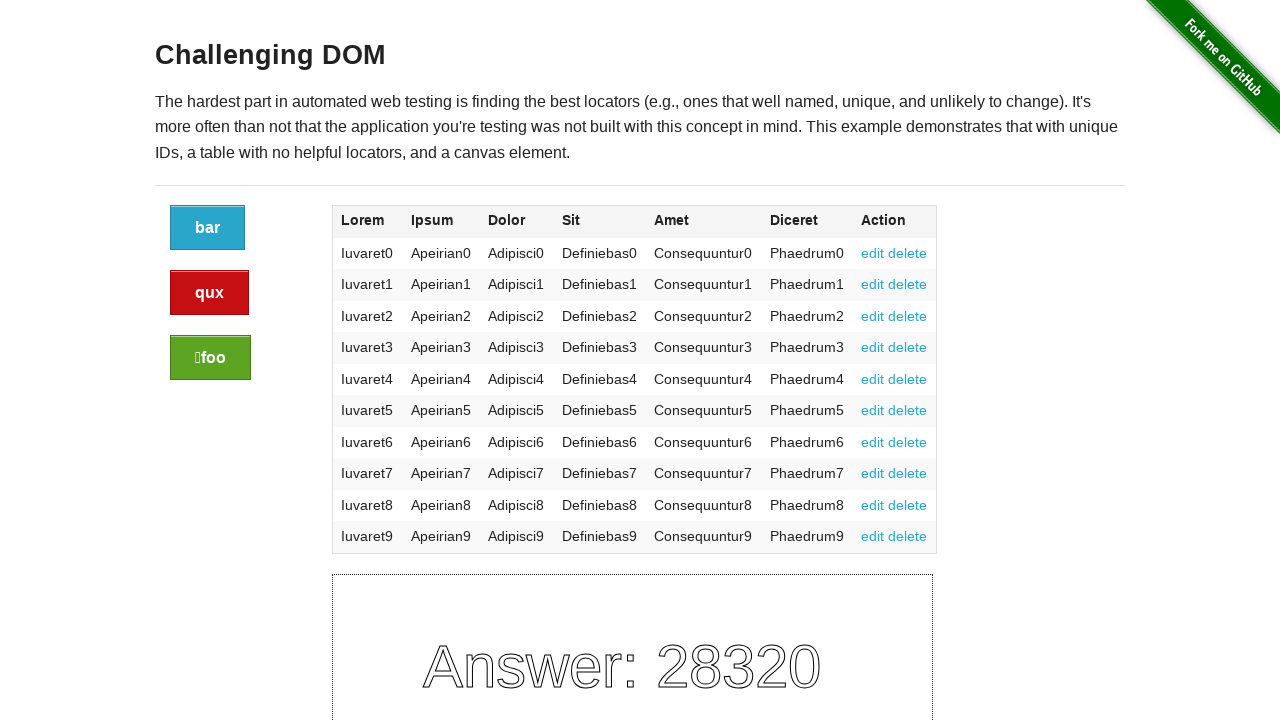

Clicked first button on challenging DOM page at (208, 228) on xpath=//html/body/div[2]/div/div/div/div/div[1]/a[1]
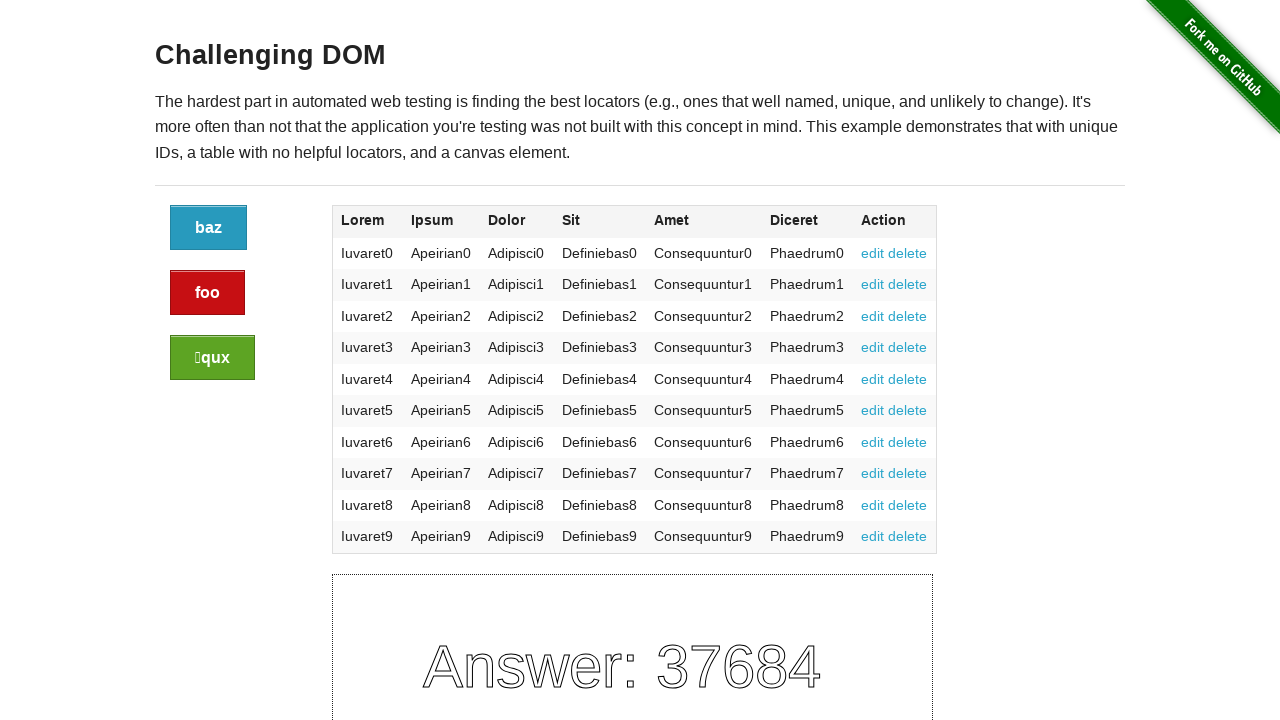

Clicked second button on challenging DOM page at (208, 293) on xpath=//html/body/div[2]/div/div/div/div/div[1]/a[2]
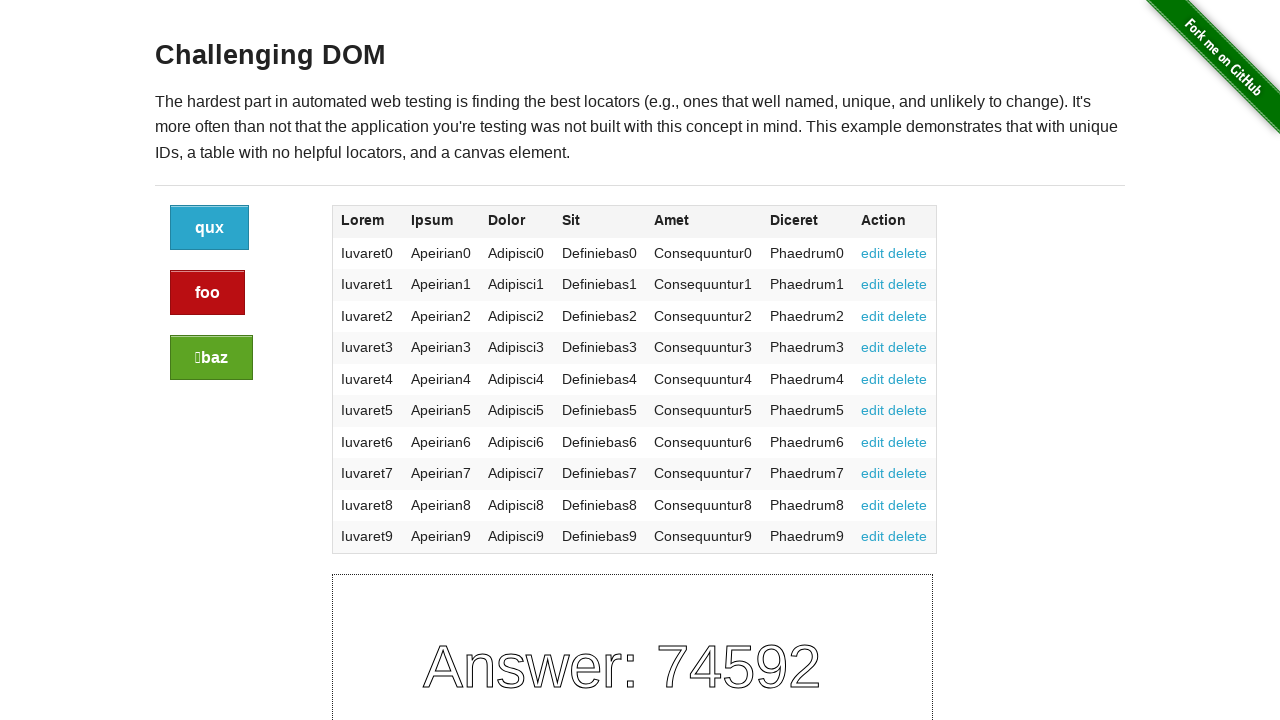

Clicked third button on challenging DOM page at (212, 358) on xpath=//html/body/div[2]/div/div/div/div/div[1]/a[3]
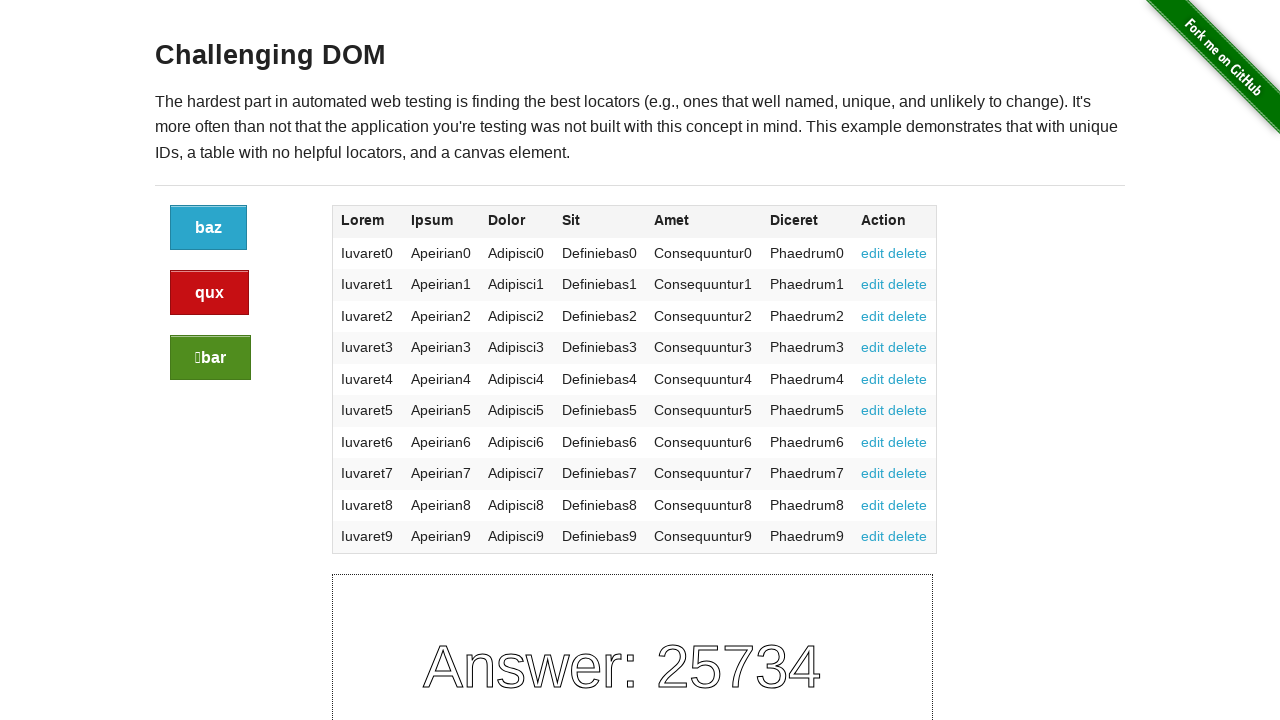

Table element became visible after clicking buttons
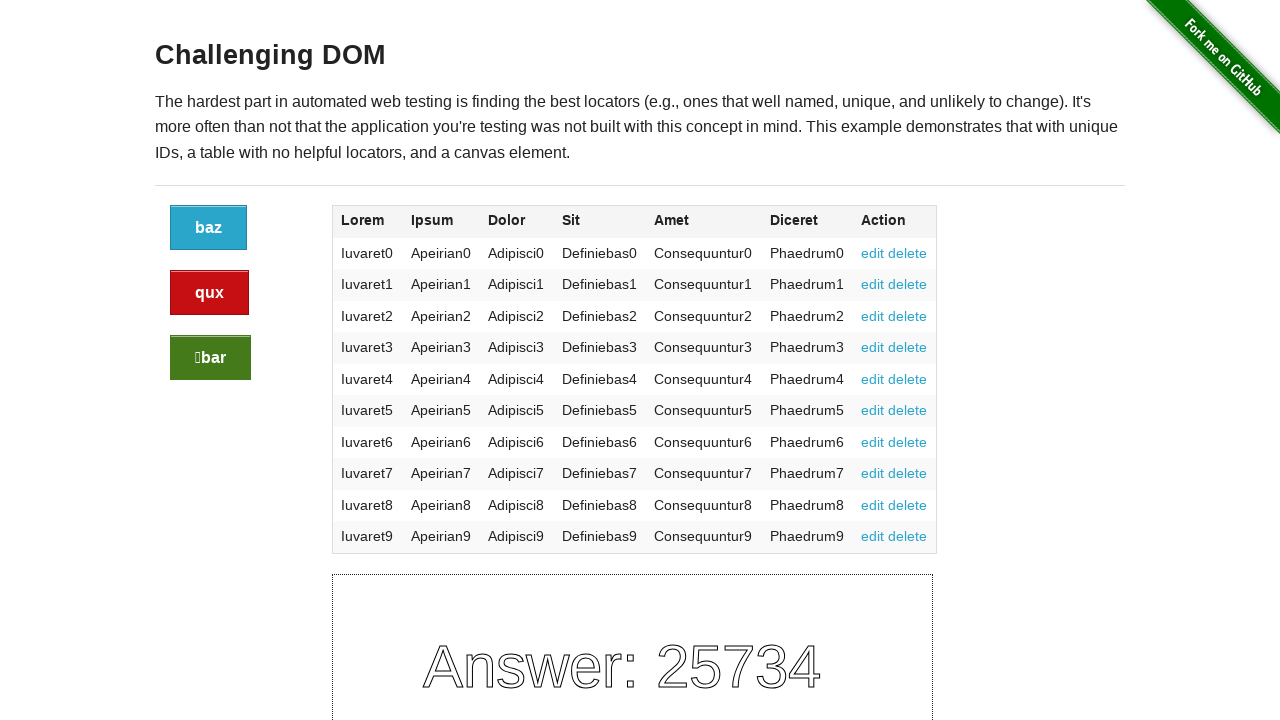

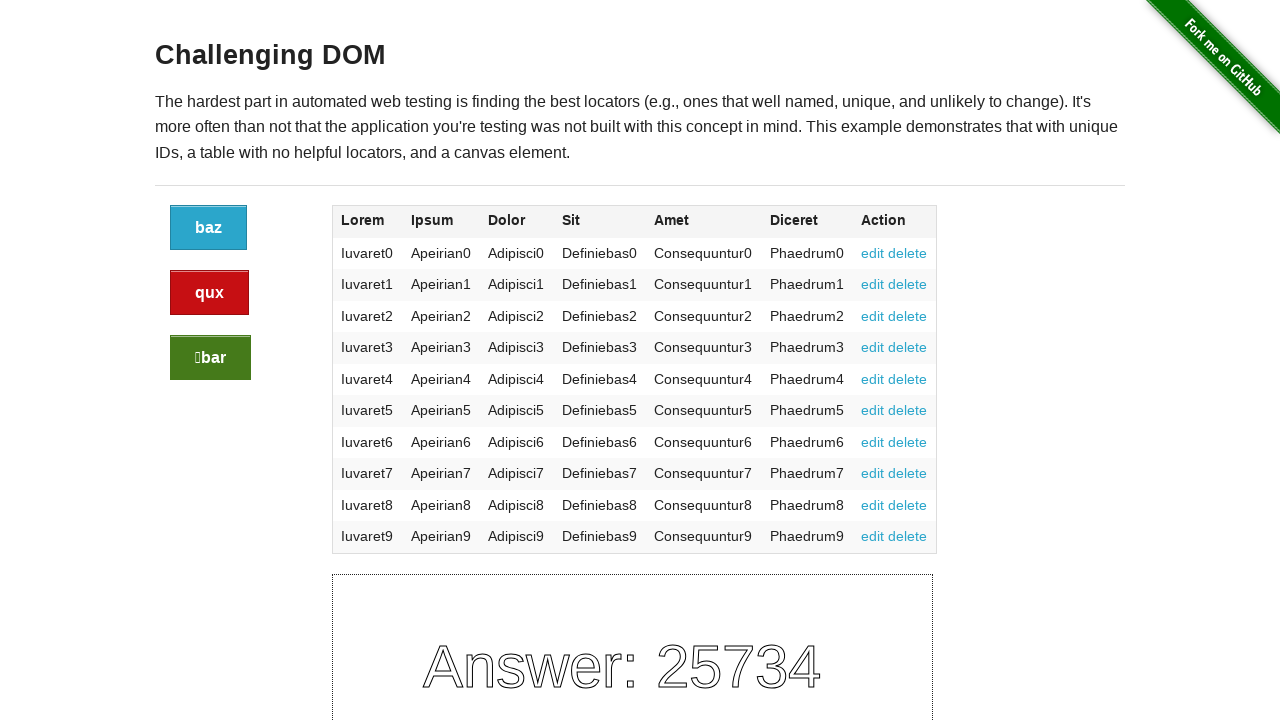